Tests a calculator application by performing various mathematical operations (addition, division, modulo, multiplication, subtraction) and verifying the results

Starting URL: http://juliemr.github.io/protractor-demo/

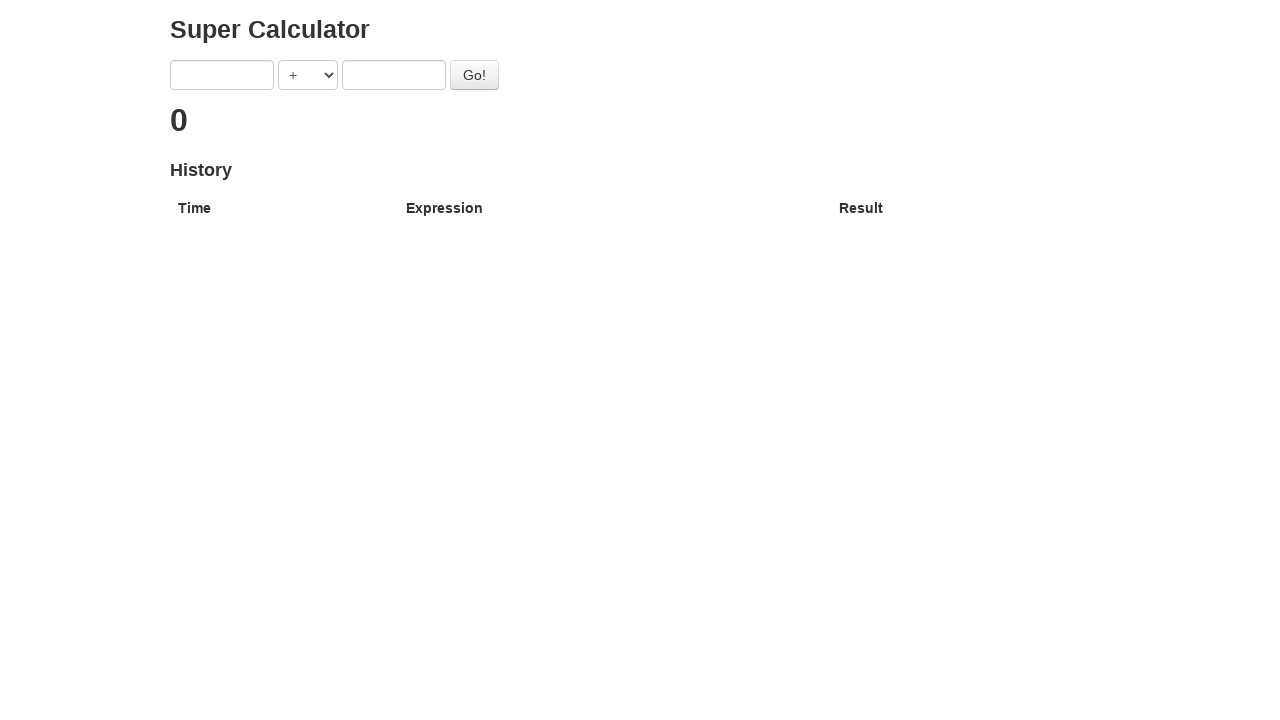

Filled first number with '1' for addition operation on xpath=/html/body/div/div/form/input[1]
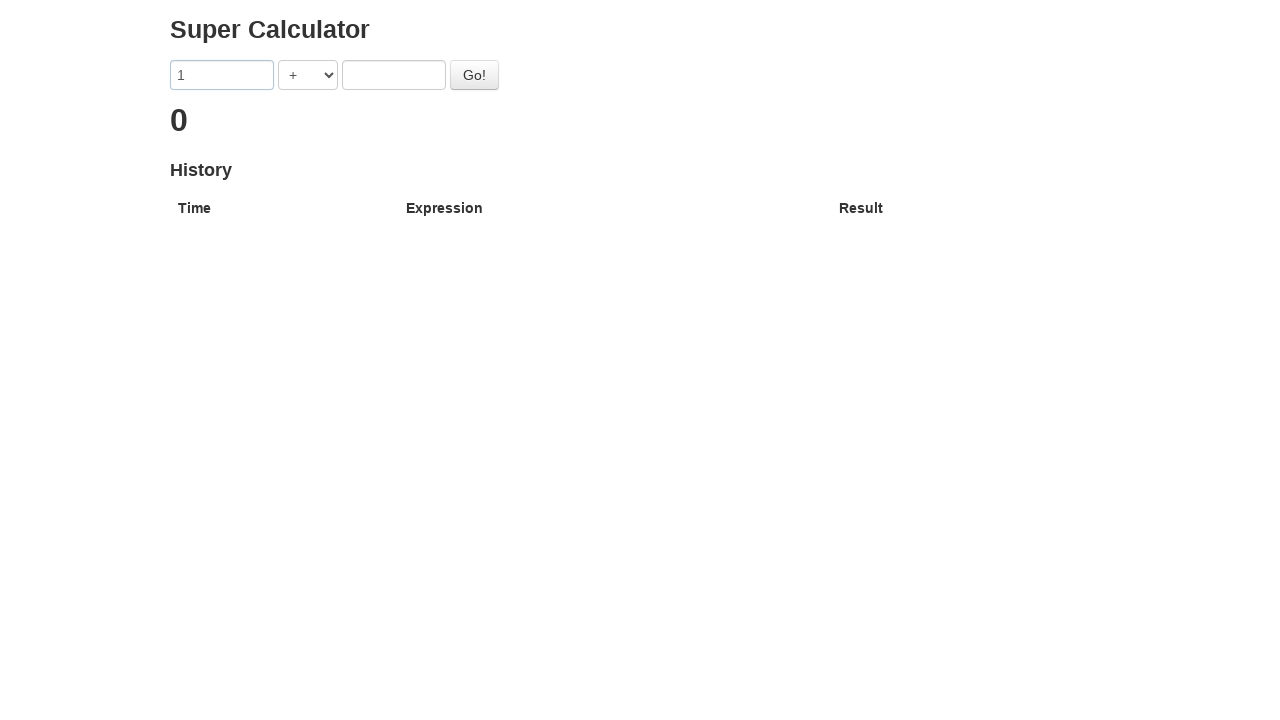

Filled second number with '1' for addition operation on xpath=/html/body/div/div/form/input[2]
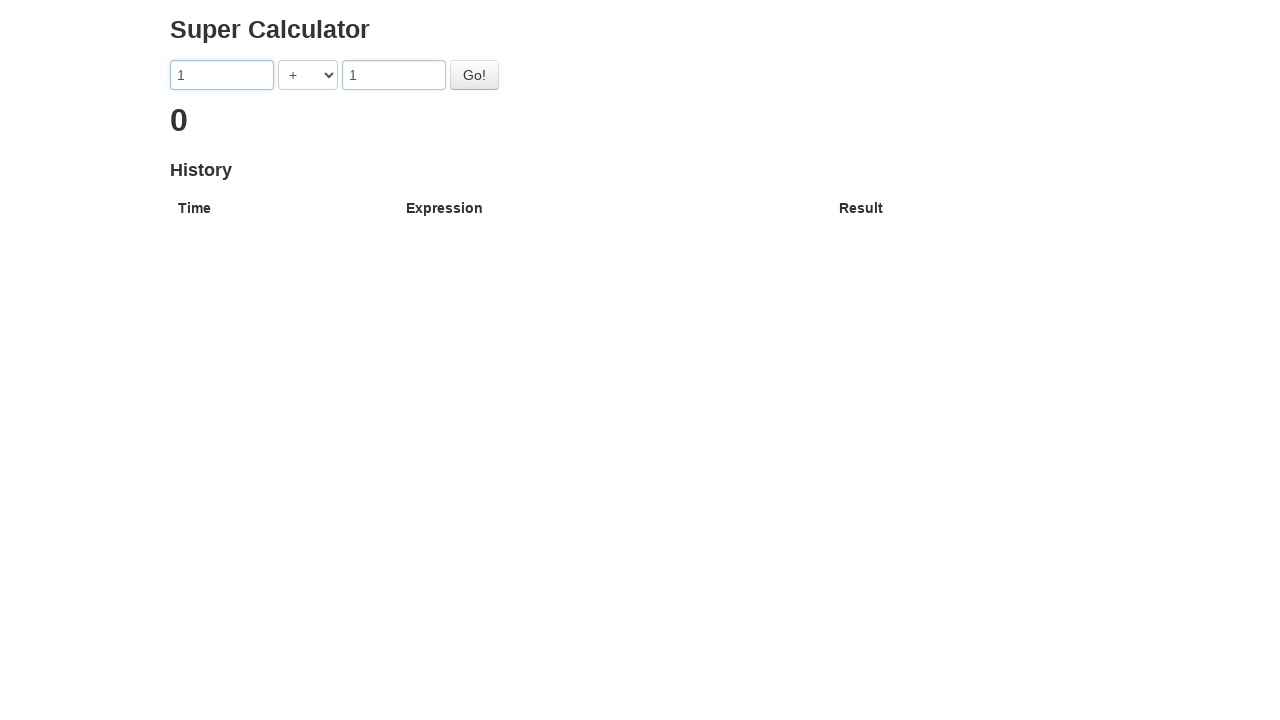

Selected ADDITION operation from dropdown on xpath=/html/body/div/div/form/select
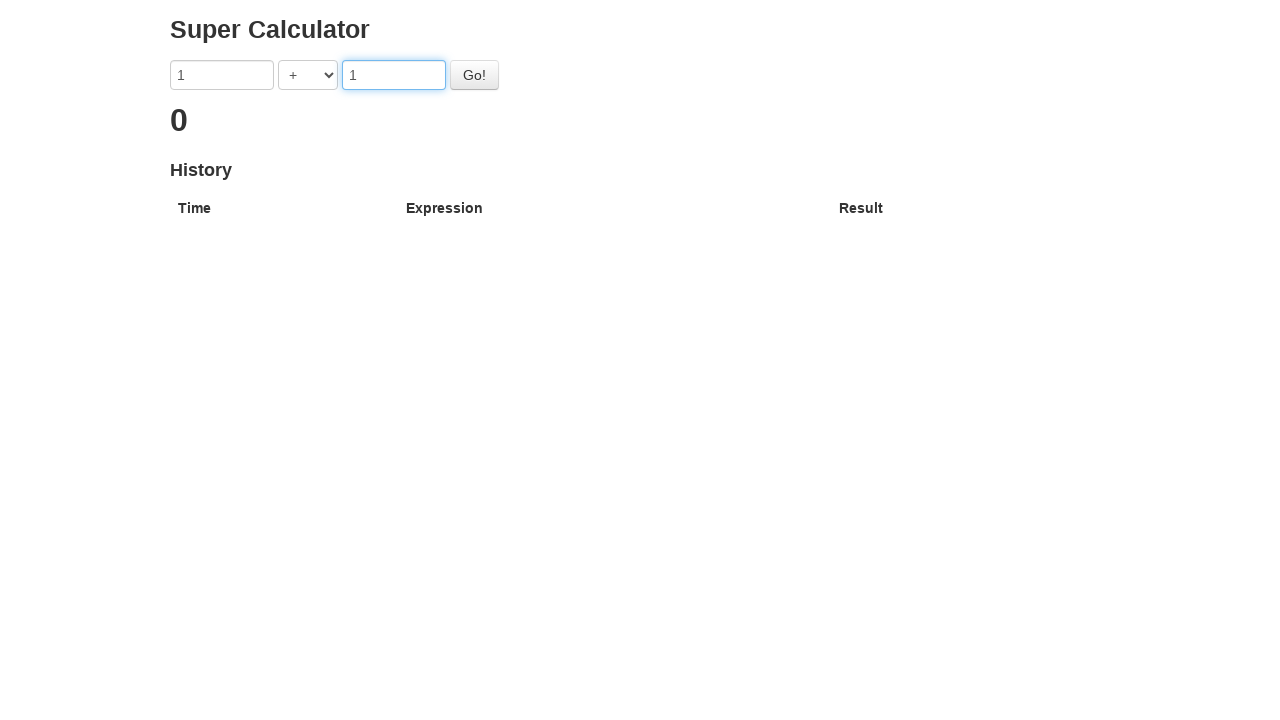

Clicked calculate button for addition at (474, 75) on #gobutton
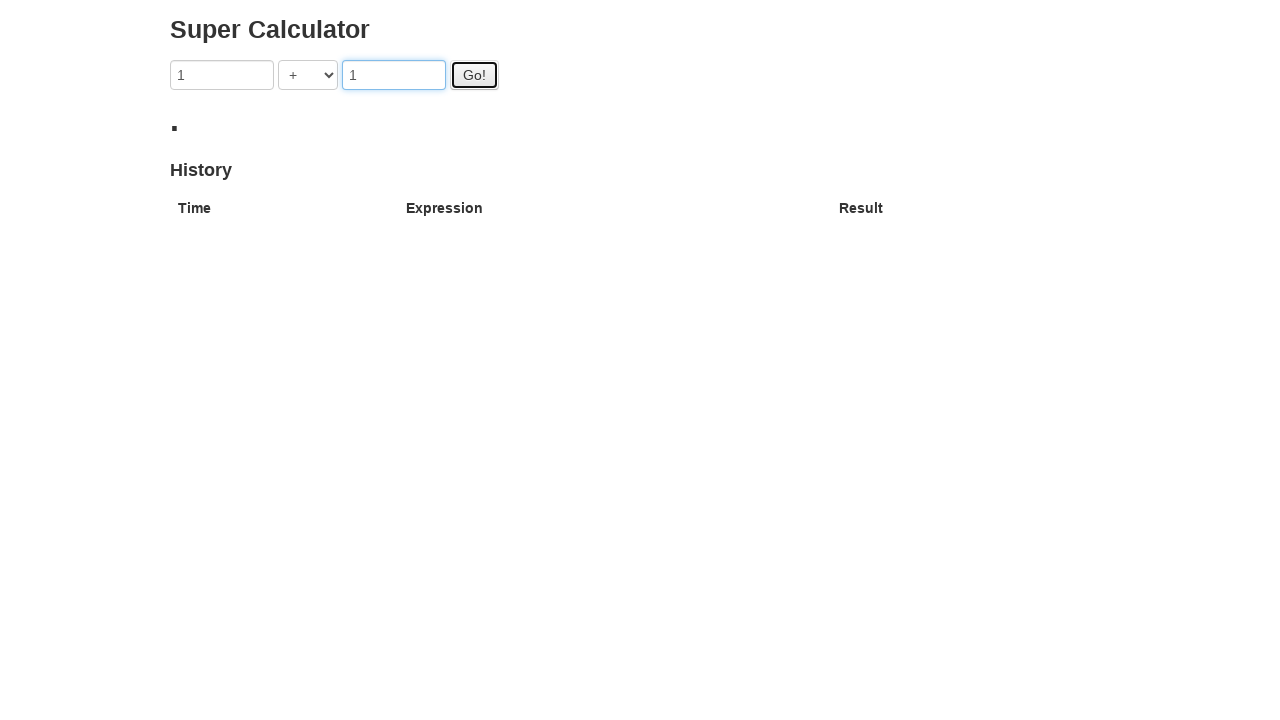

Addition result appeared on screen
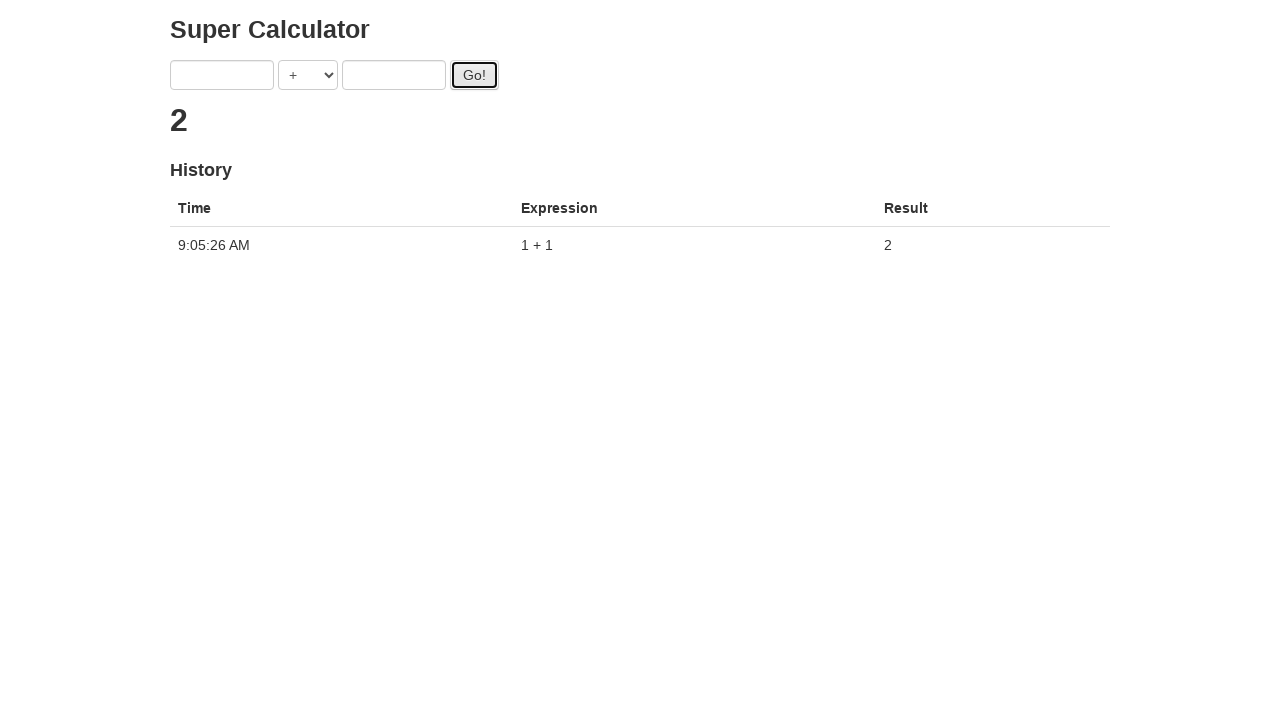

Filled first number with '1' for division operation on xpath=/html/body/div/div/form/input[1]
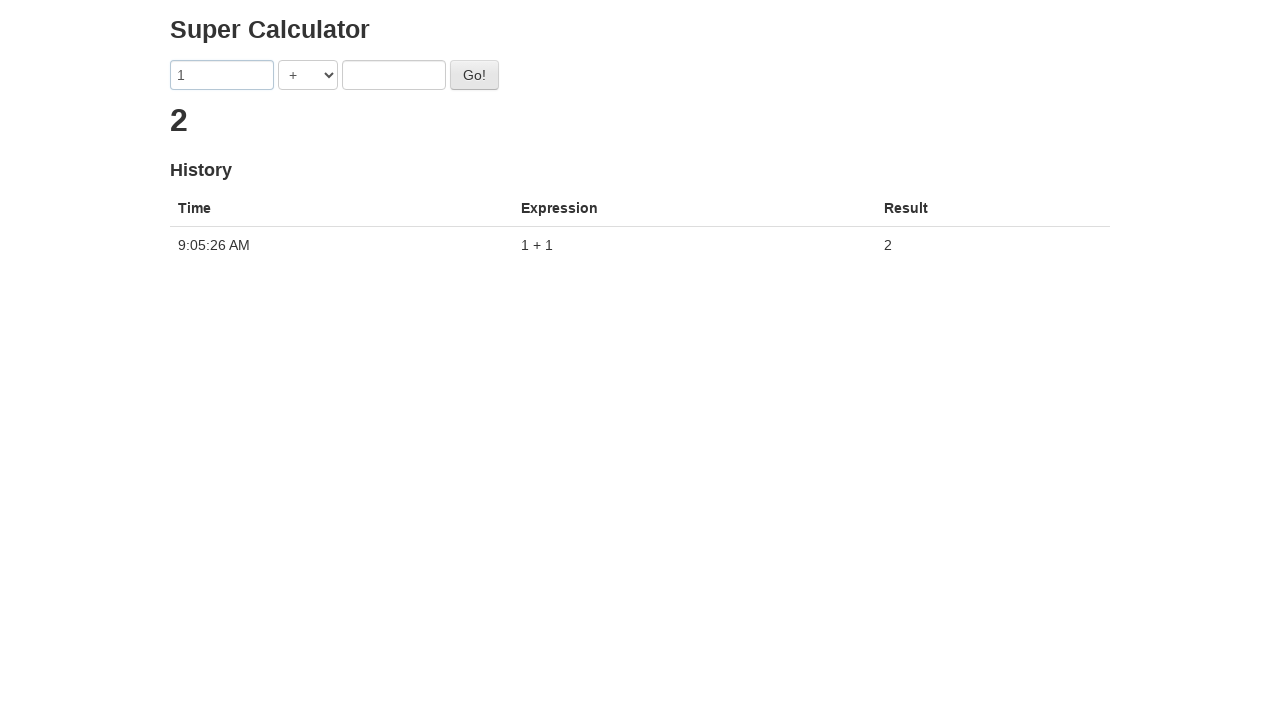

Filled second number with '1' for division operation on xpath=/html/body/div/div/form/input[2]
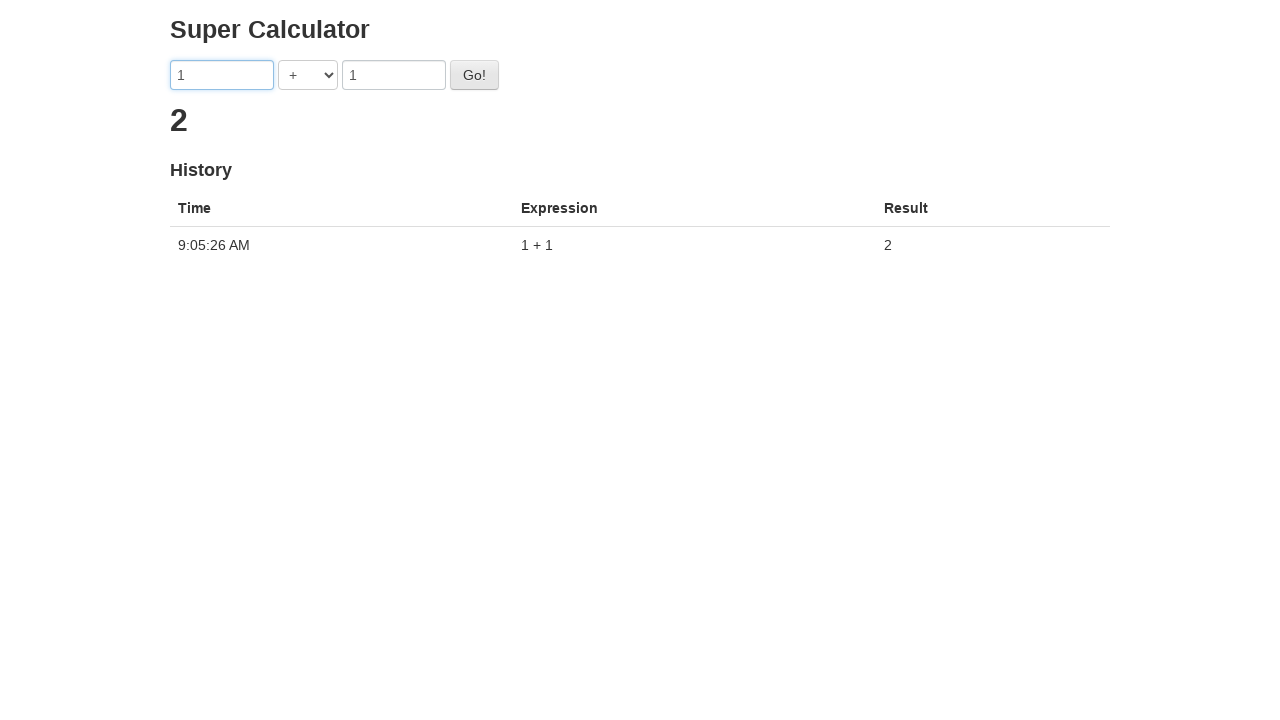

Selected DIVISION operation from dropdown on xpath=/html/body/div/div/form/select
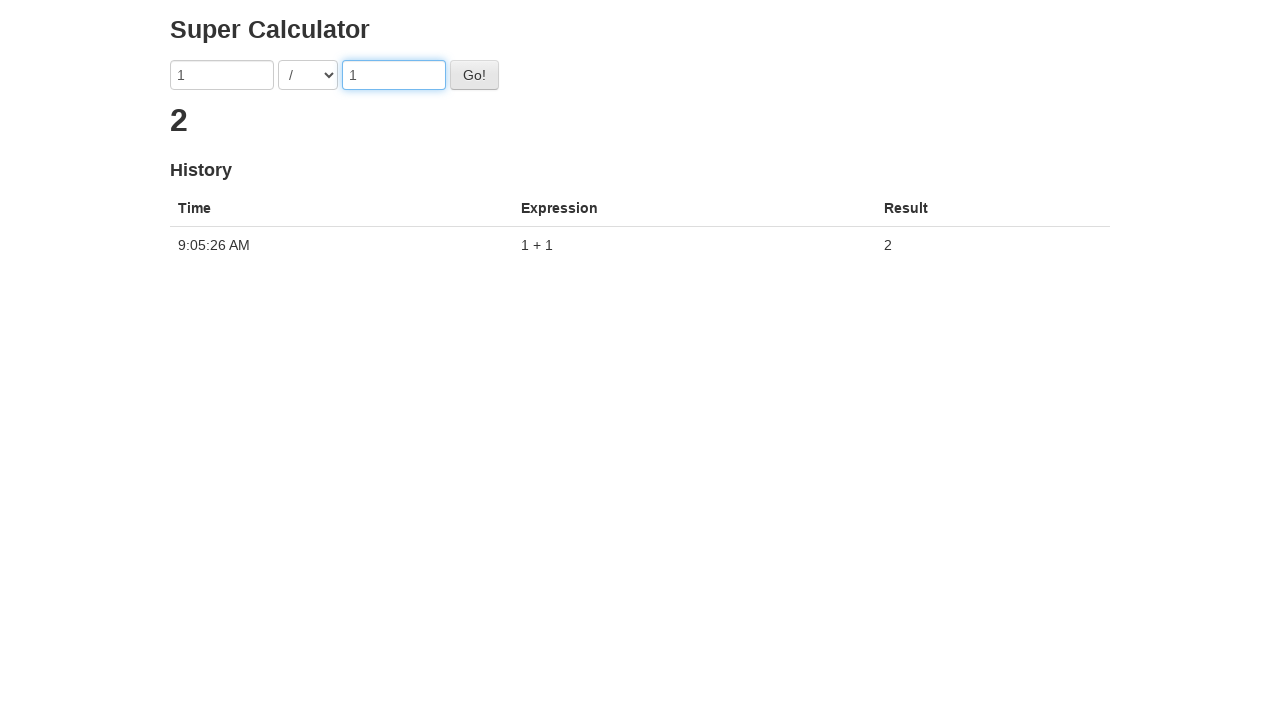

Clicked calculate button for division at (474, 75) on #gobutton
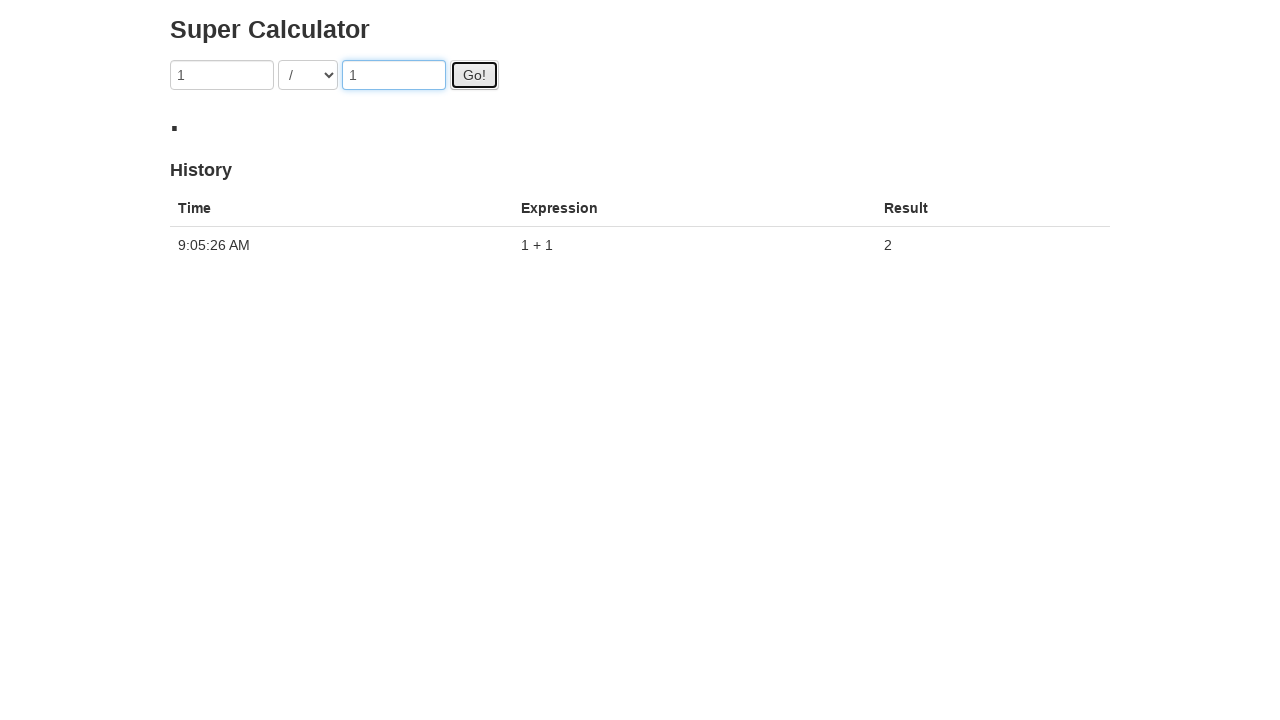

Division result appeared on screen
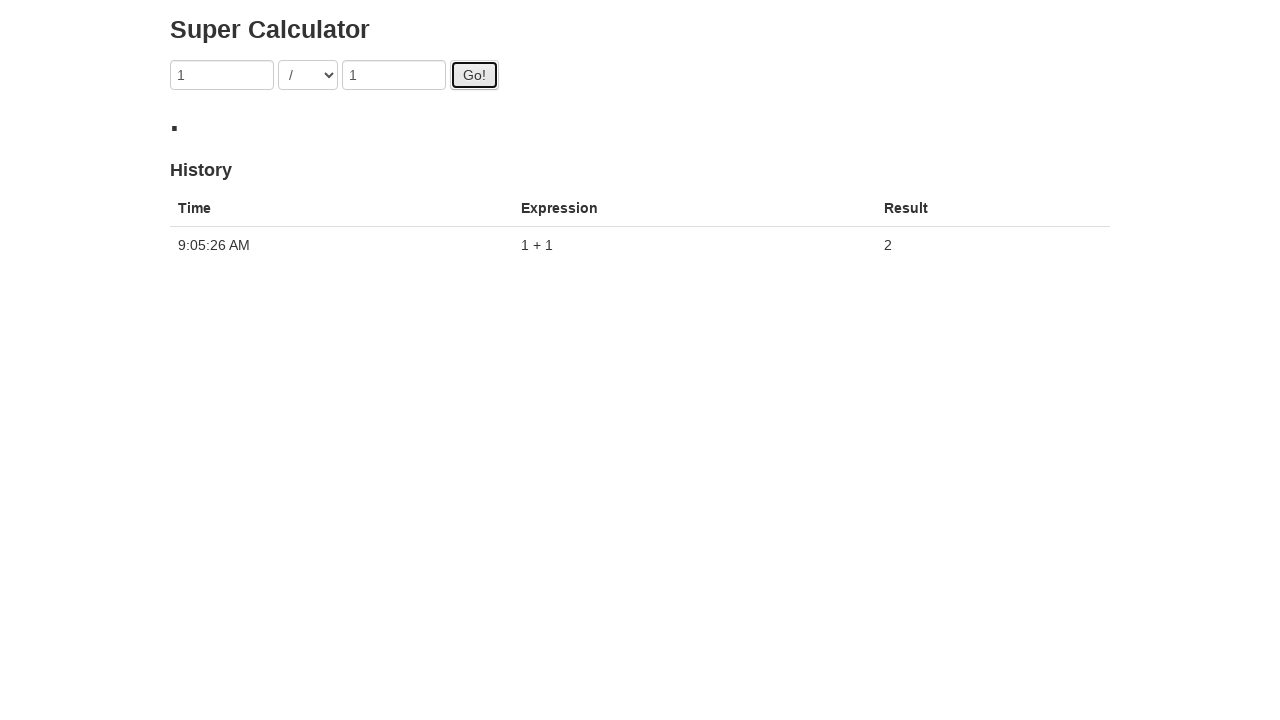

Filled first number with '1' for modulo operation on xpath=/html/body/div/div/form/input[1]
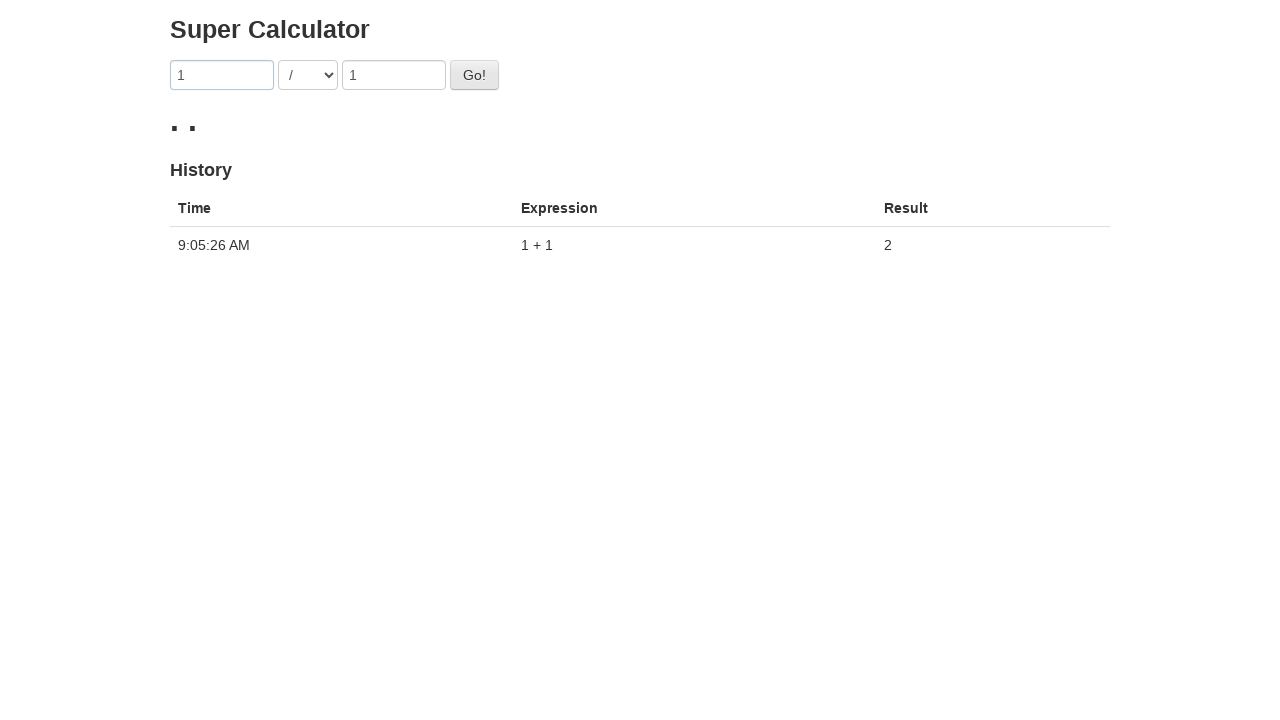

Filled second number with '1' for modulo operation on xpath=/html/body/div/div/form/input[2]
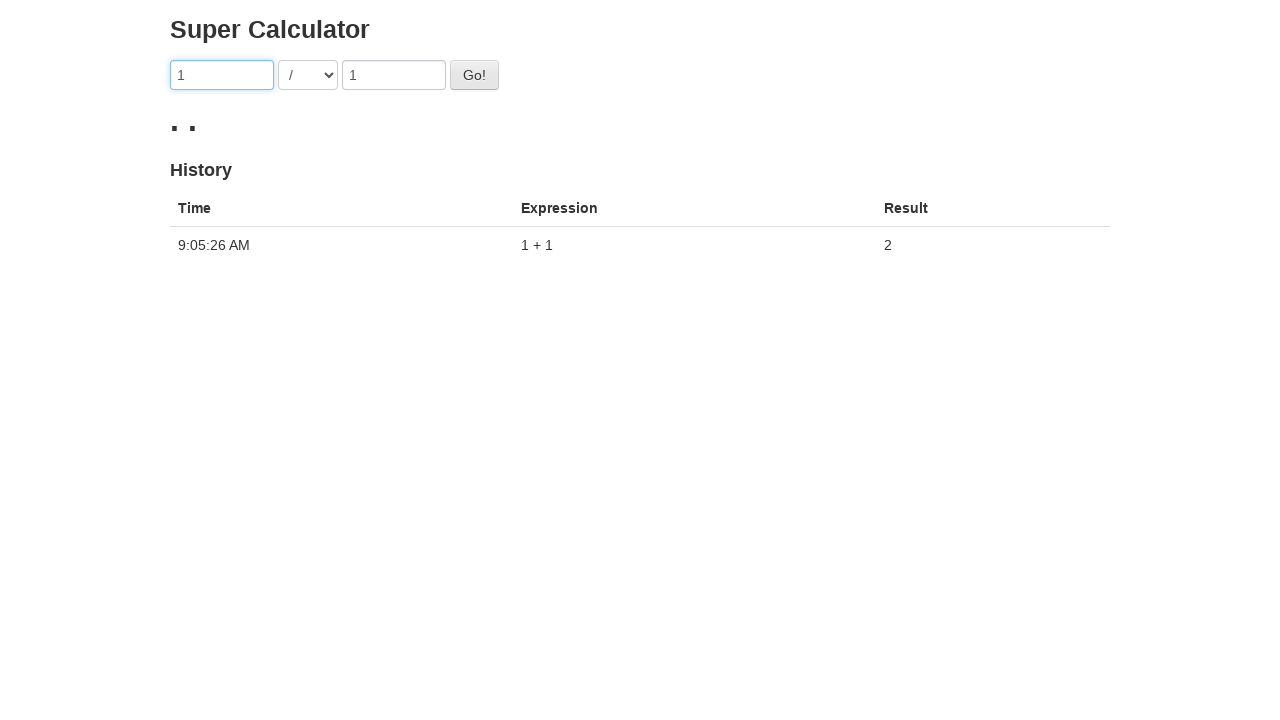

Selected MODULO operation from dropdown on xpath=/html/body/div/div/form/select
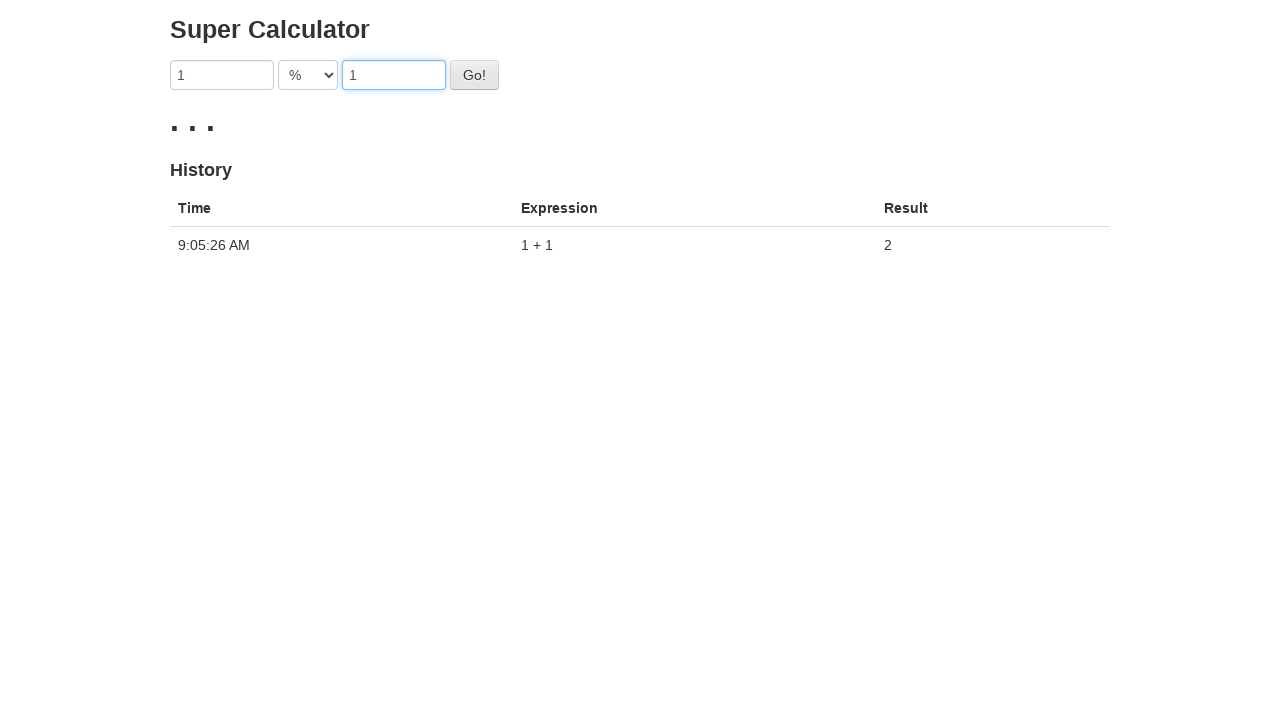

Clicked calculate button for modulo at (474, 75) on #gobutton
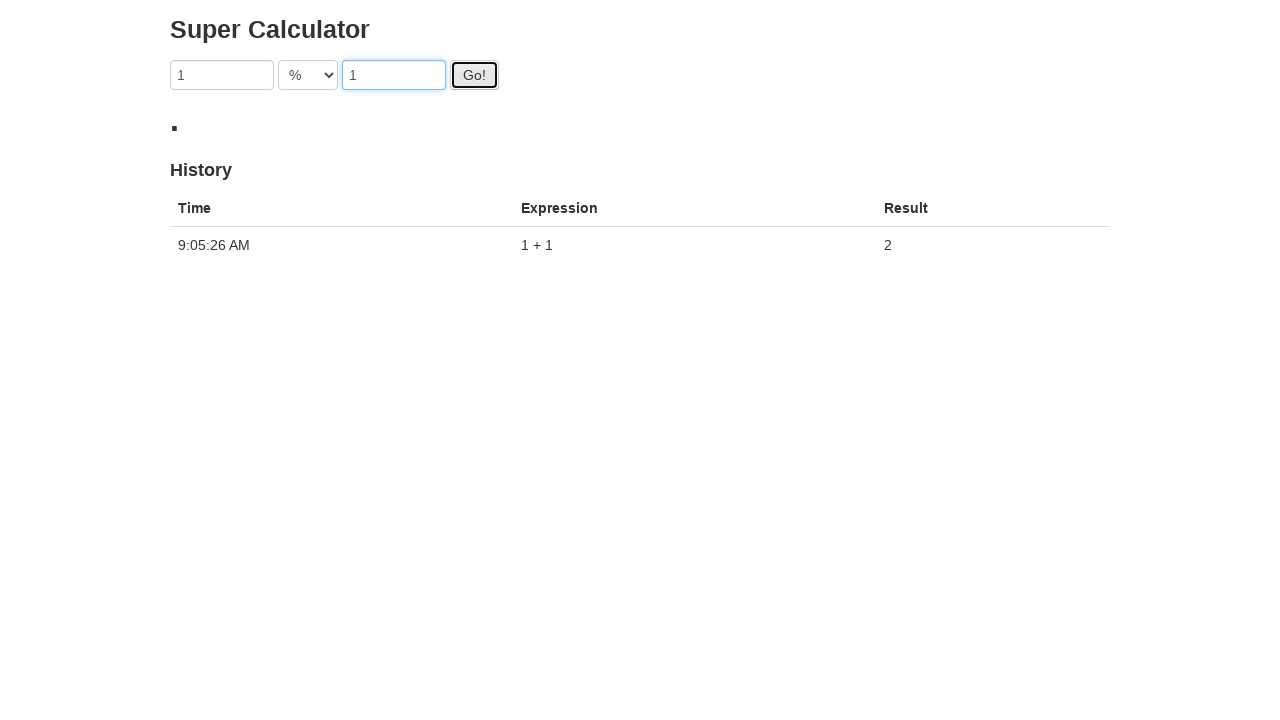

Modulo result appeared on screen
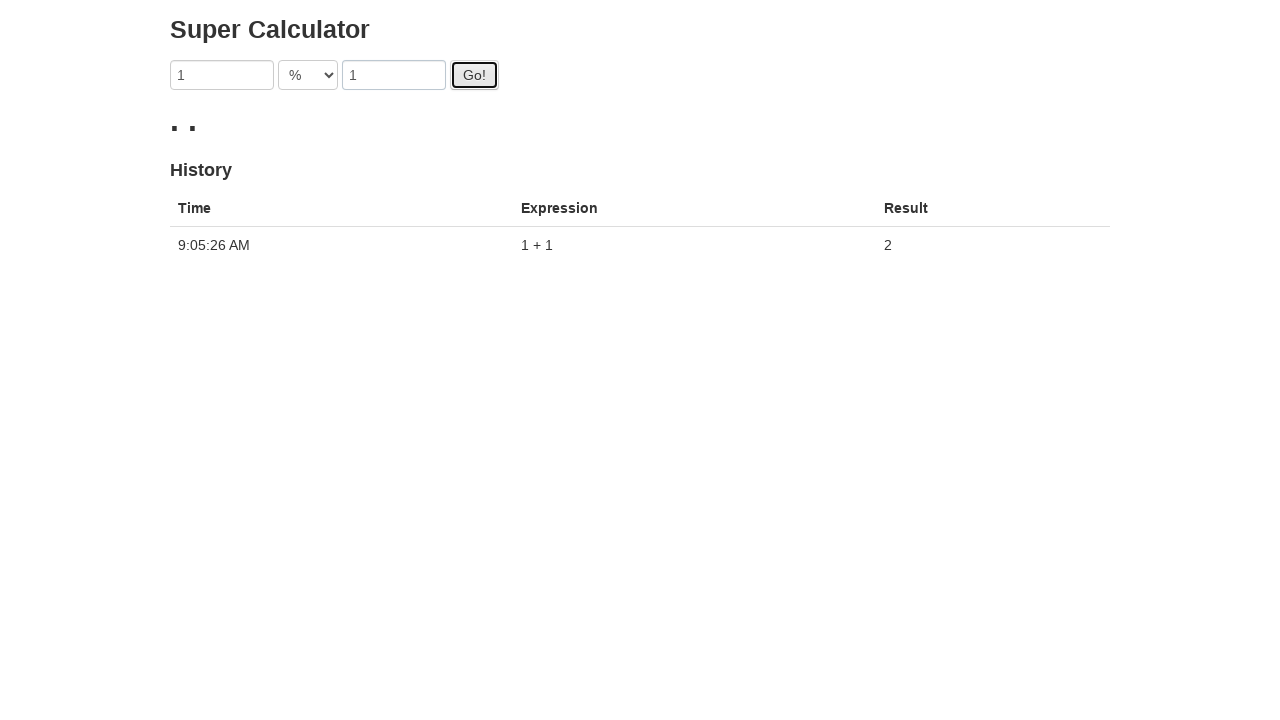

Filled first number with '1' for multiplication operation on xpath=/html/body/div/div/form/input[1]
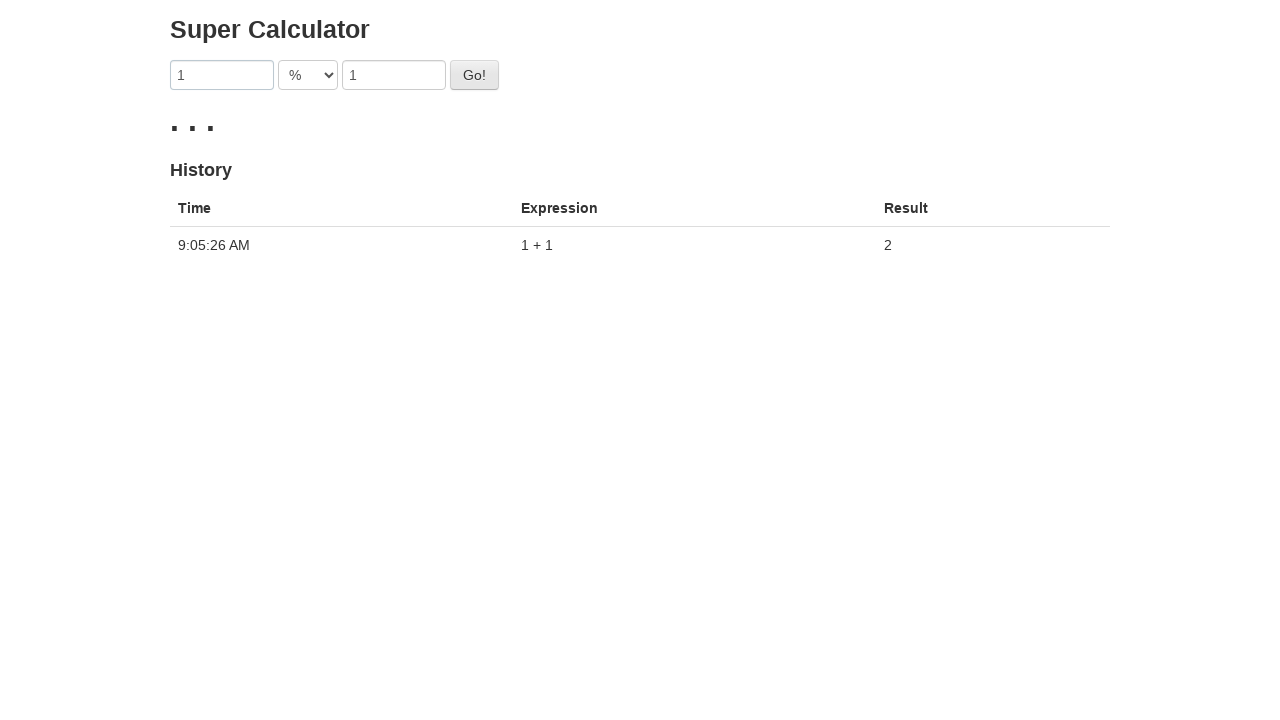

Filled second number with '1' for multiplication operation on xpath=/html/body/div/div/form/input[2]
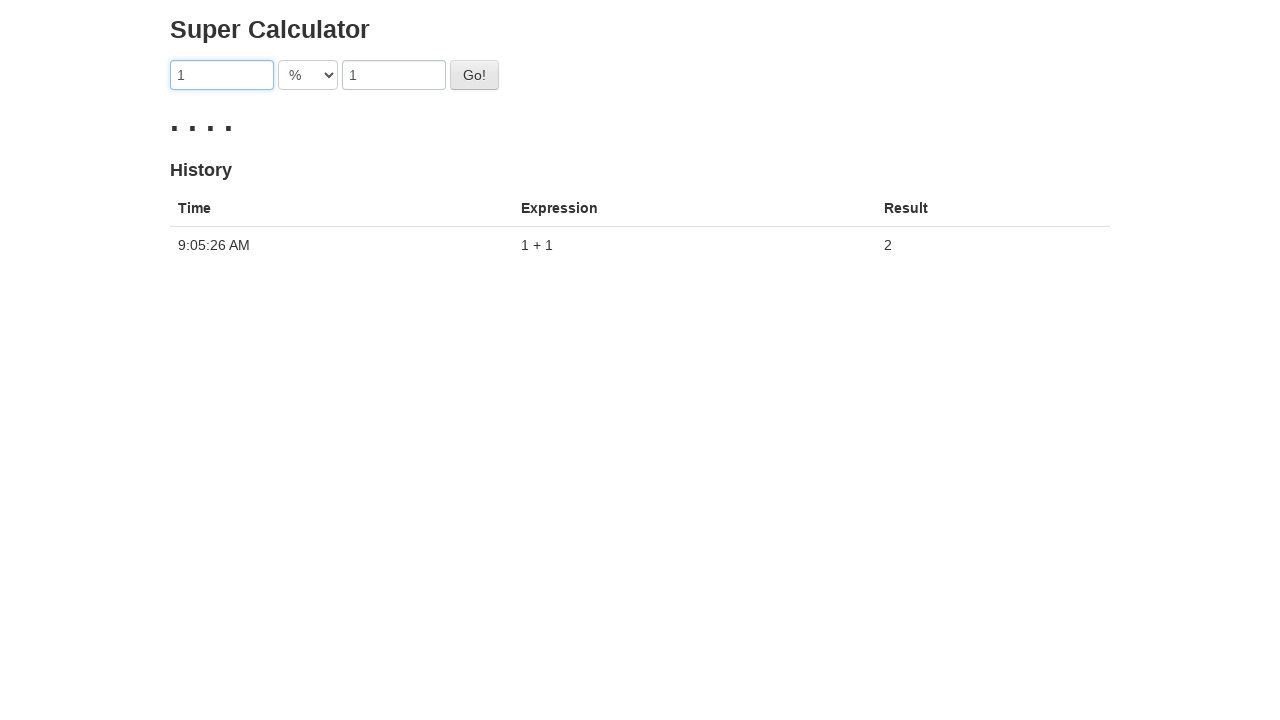

Selected MULTIPLICATION operation from dropdown on xpath=/html/body/div/div/form/select
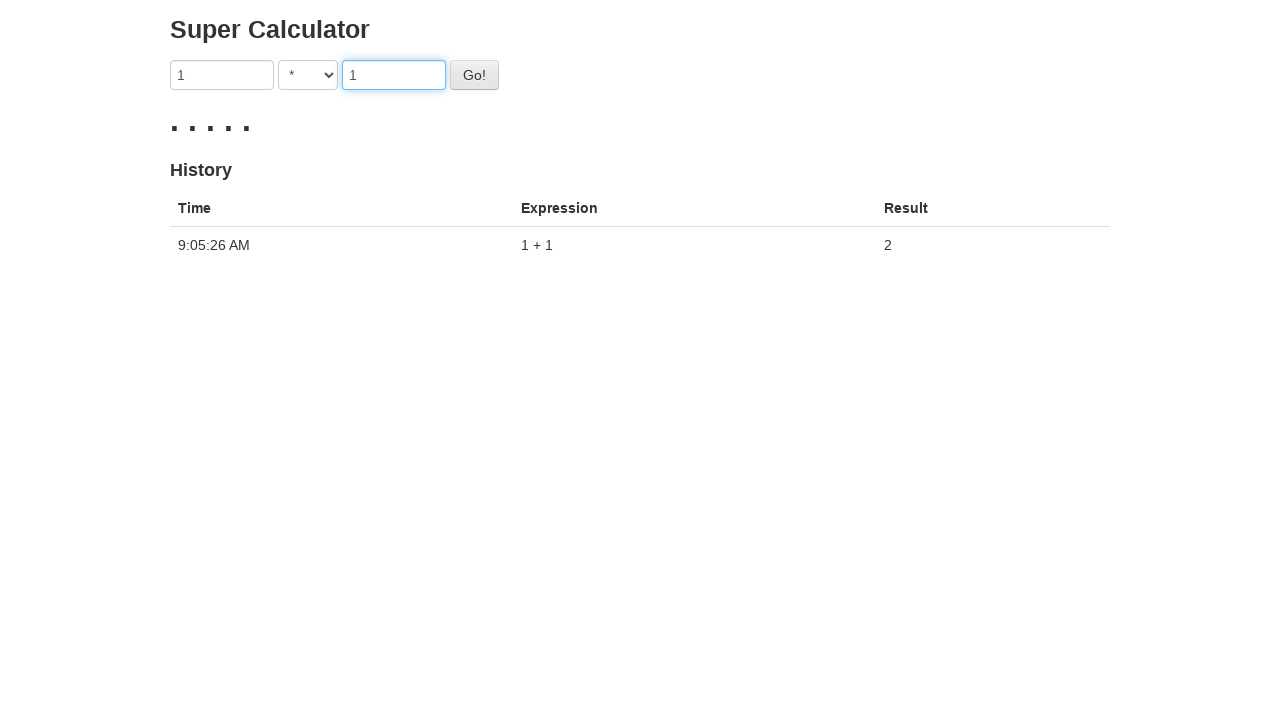

Clicked calculate button for multiplication at (474, 75) on #gobutton
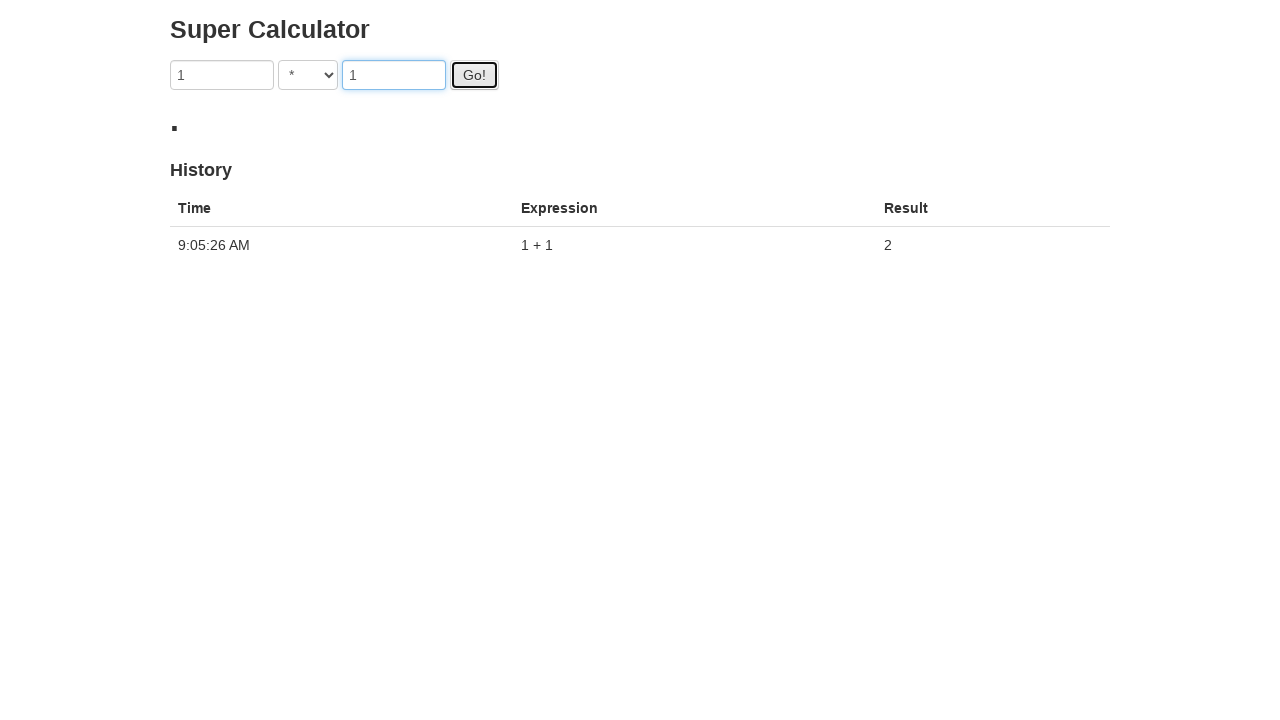

Multiplication result appeared on screen
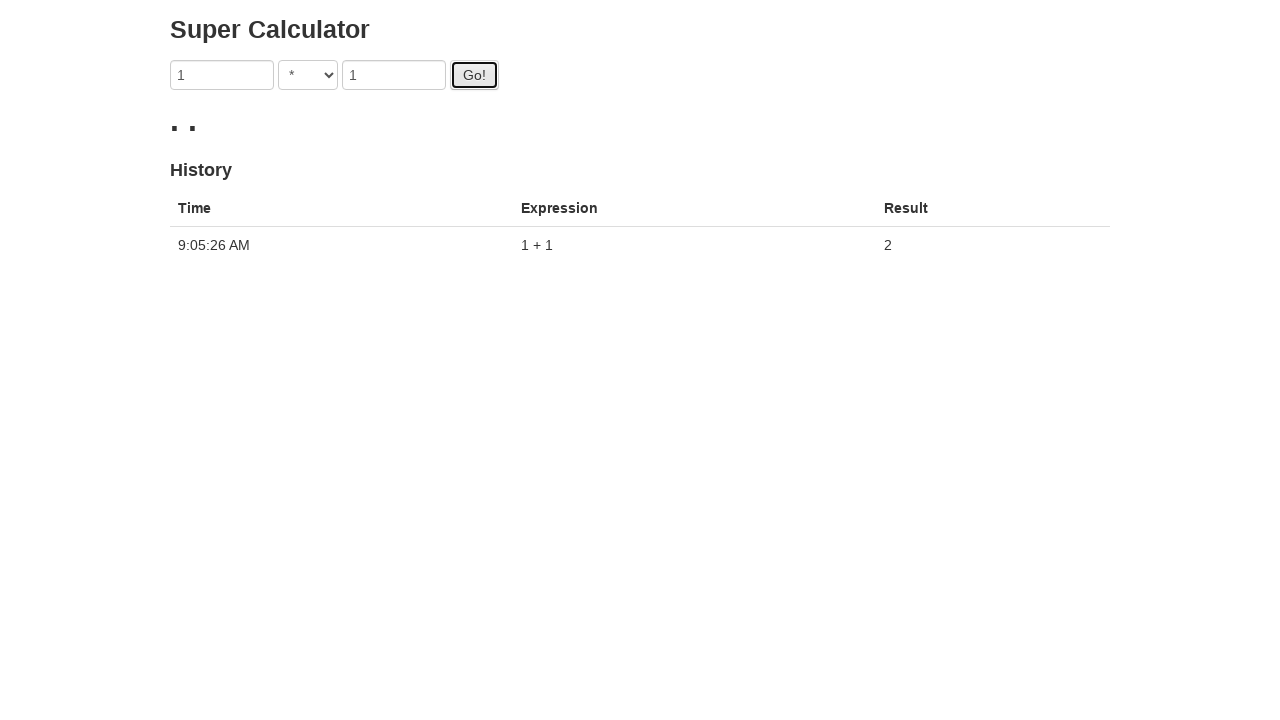

Filled first number with '1' for subtraction operation on xpath=/html/body/div/div/form/input[1]
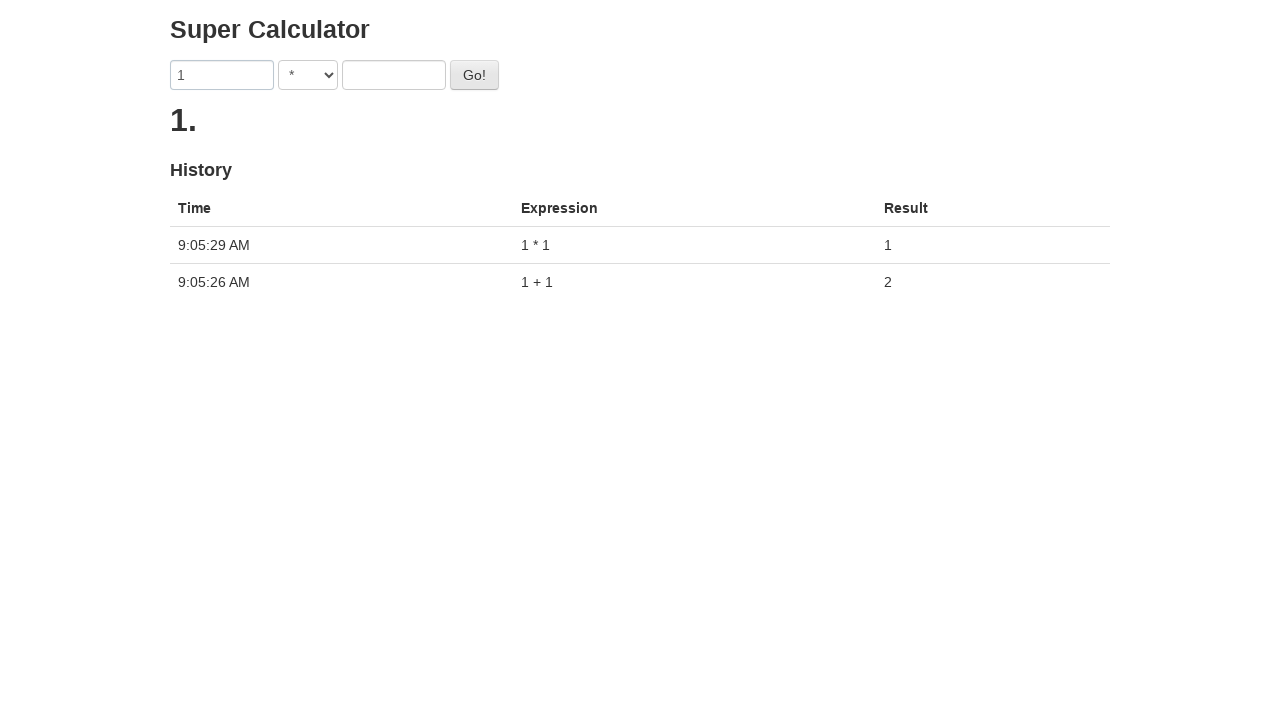

Filled second number with '1' for subtraction operation on xpath=/html/body/div/div/form/input[2]
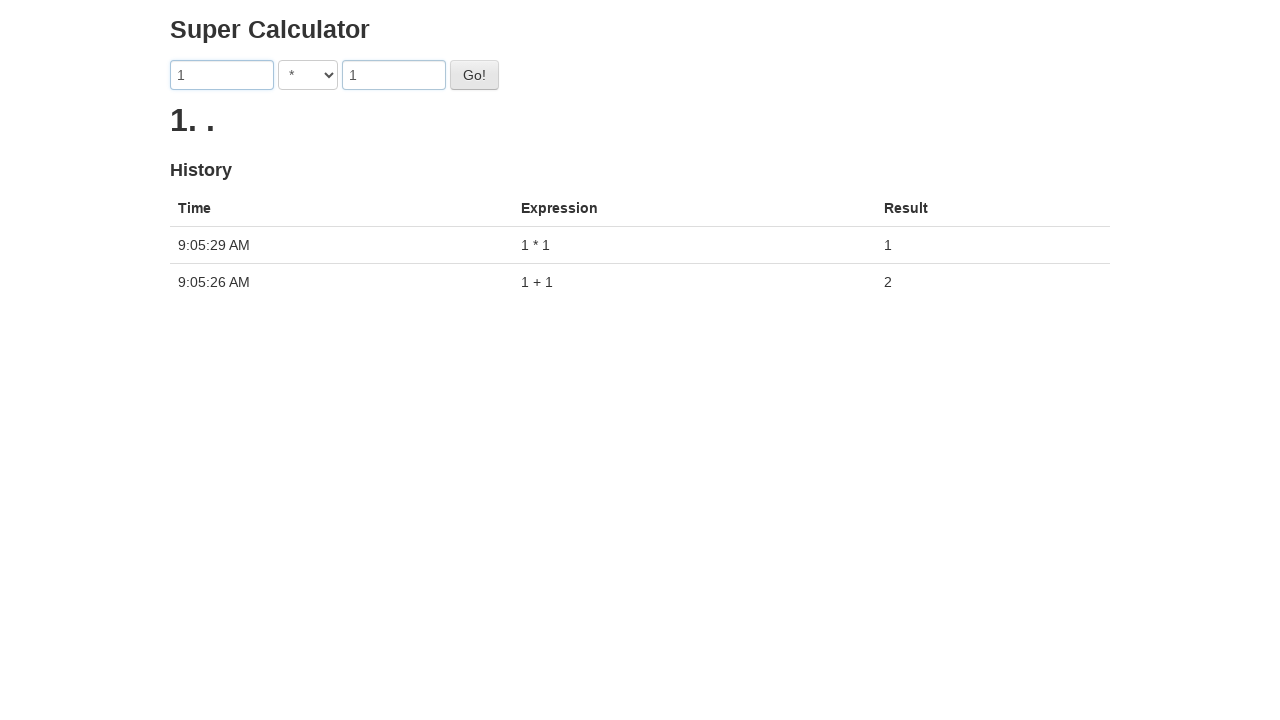

Selected SUBTRACTION operation from dropdown on xpath=/html/body/div/div/form/select
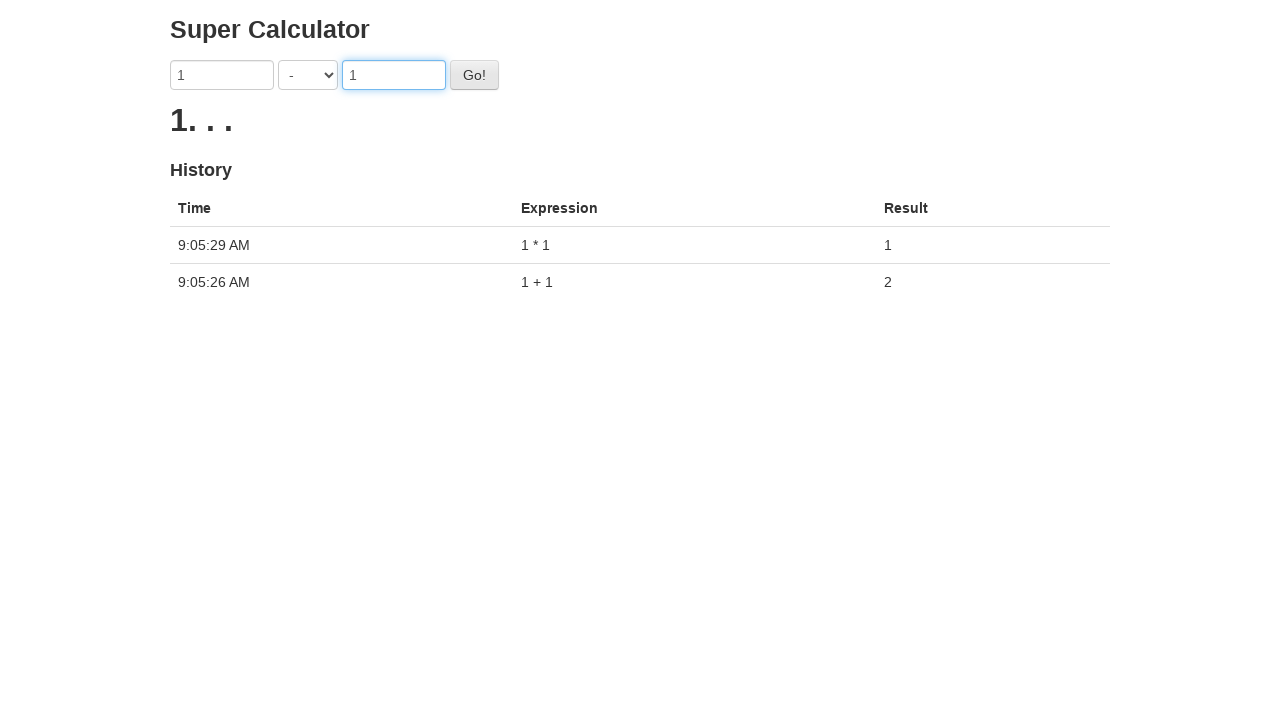

Clicked calculate button for subtraction at (474, 75) on #gobutton
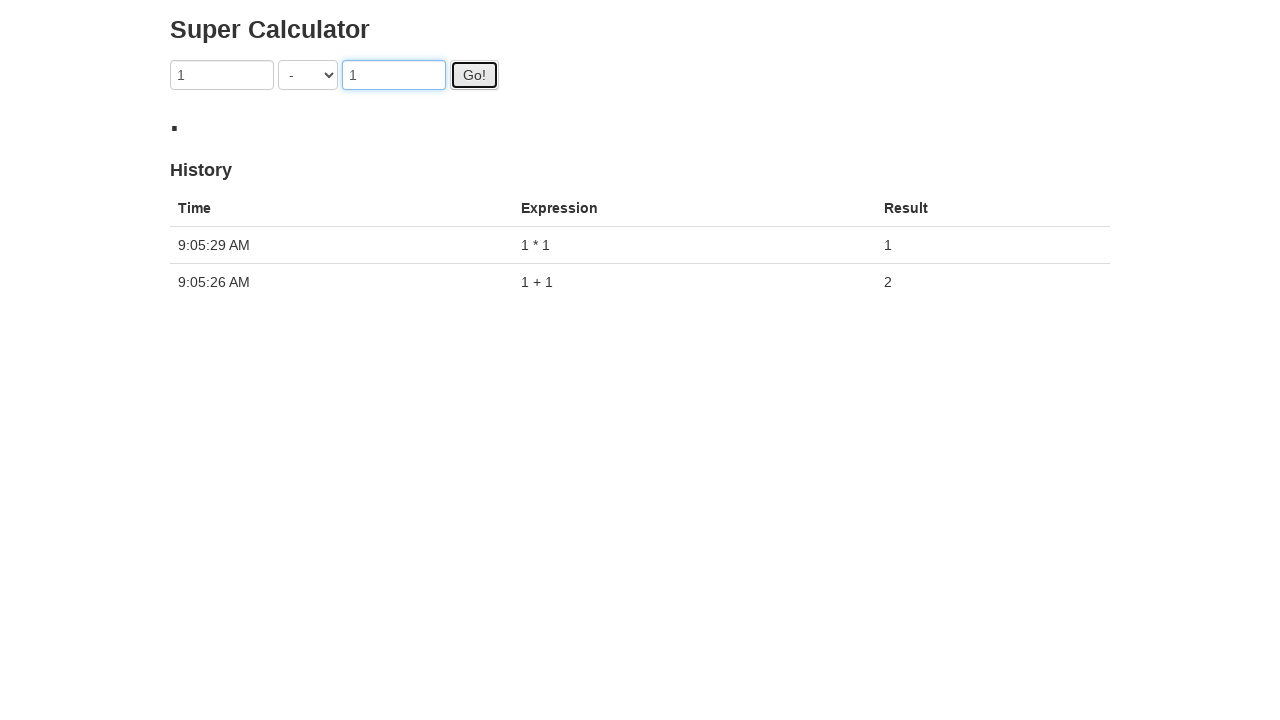

Subtraction result appeared on screen
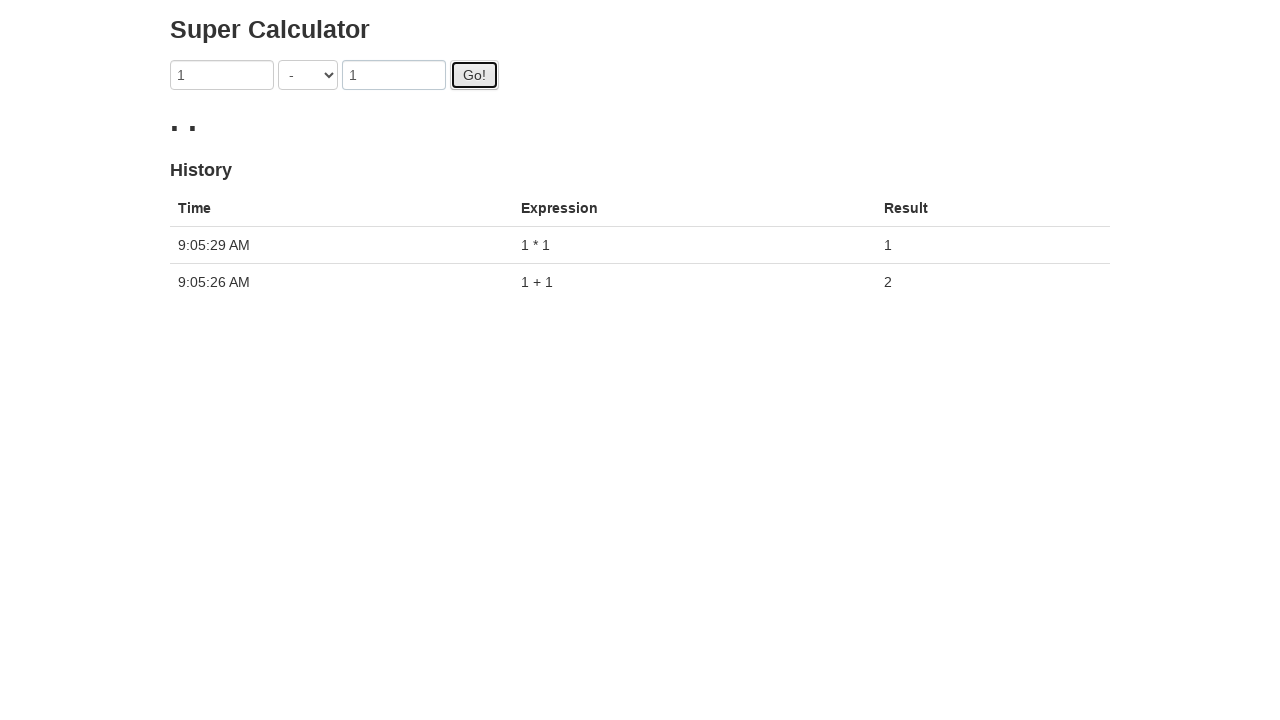

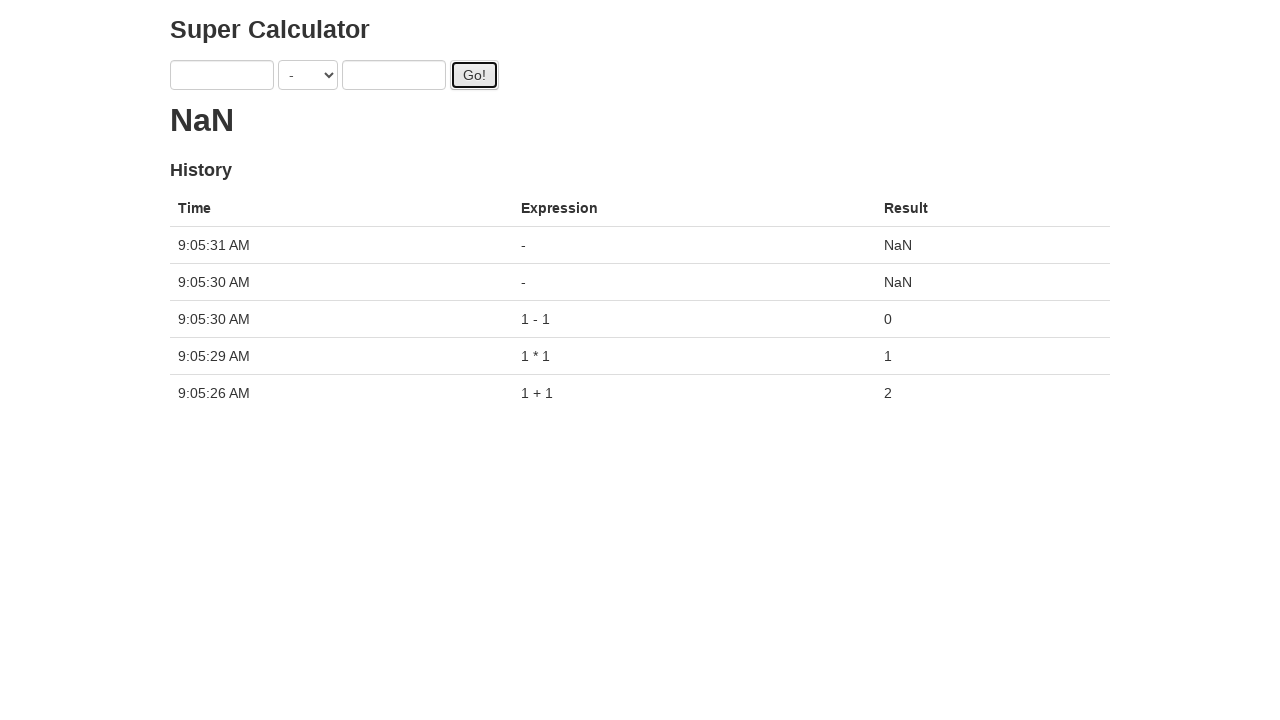